Tests an e-commerce shopping flow by adding specific vegetables/fruits (Brocolli, Cucumber, Apple, Raspberry) to cart, proceeding to checkout, and applying a promo code to verify discount functionality.

Starting URL: https://rahulshettyacademy.com/seleniumPractise/#/

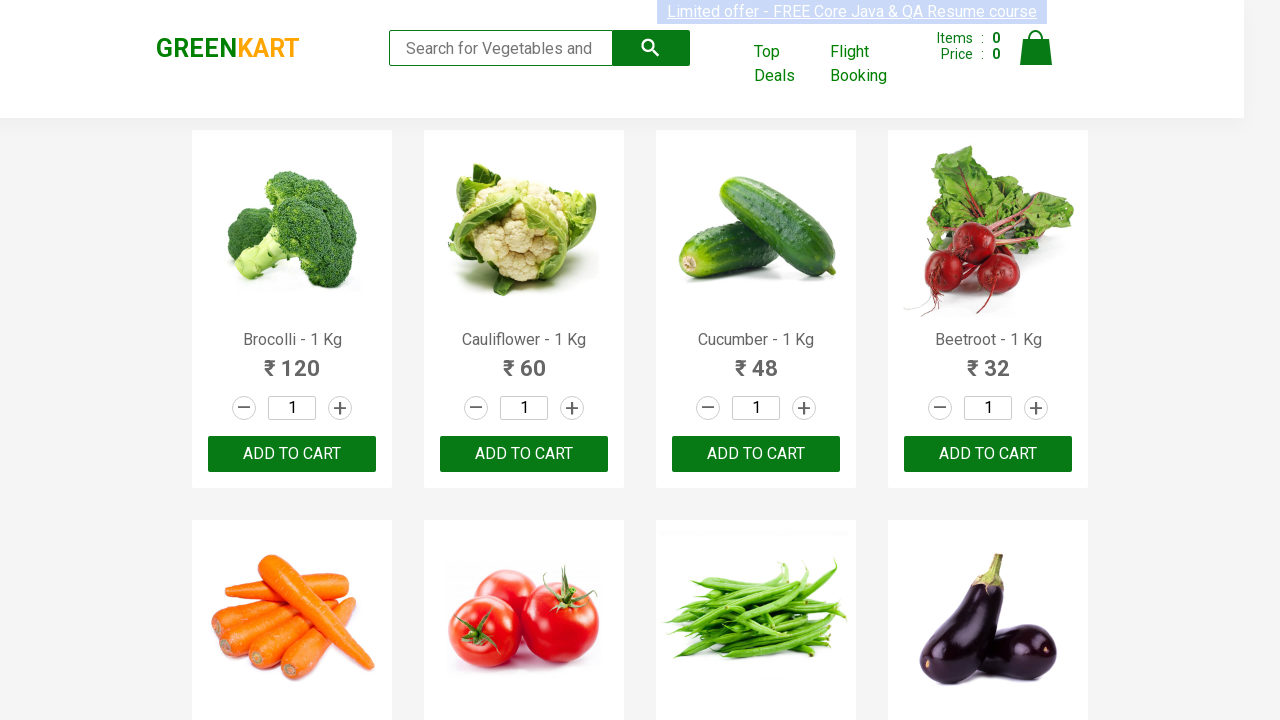

Waited for product names to load on the page
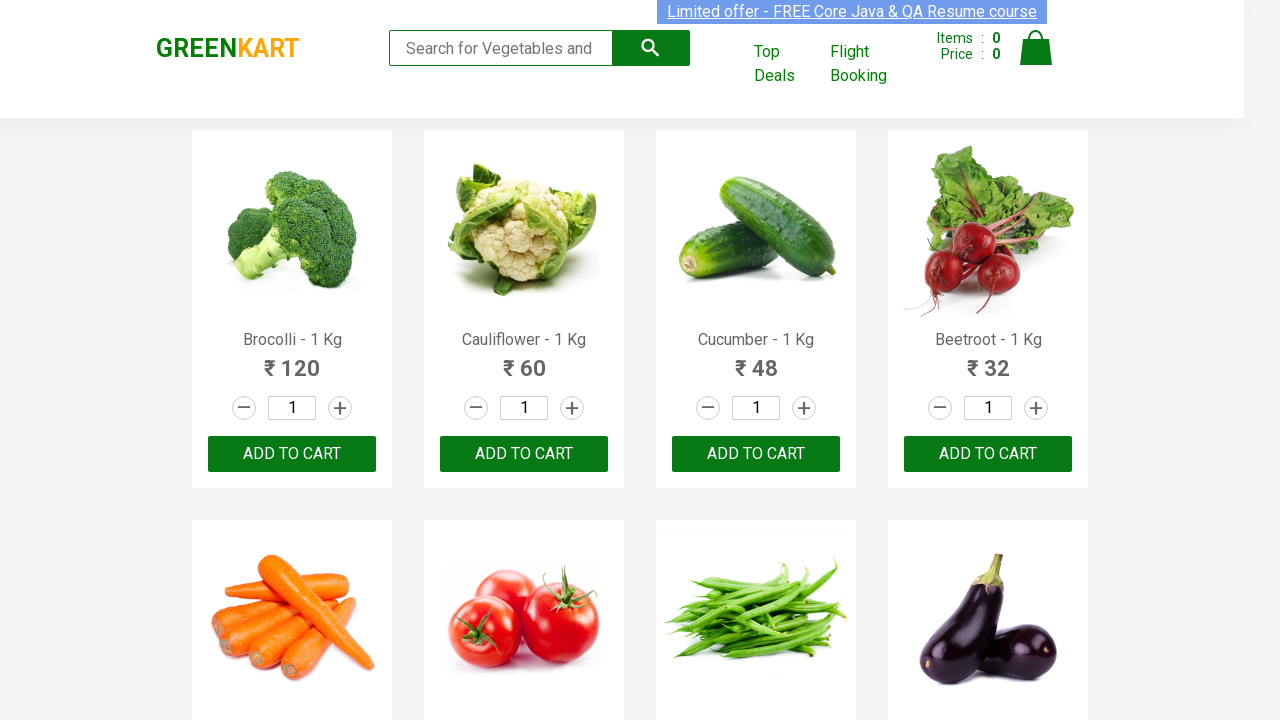

Retrieved all product name elements from the page
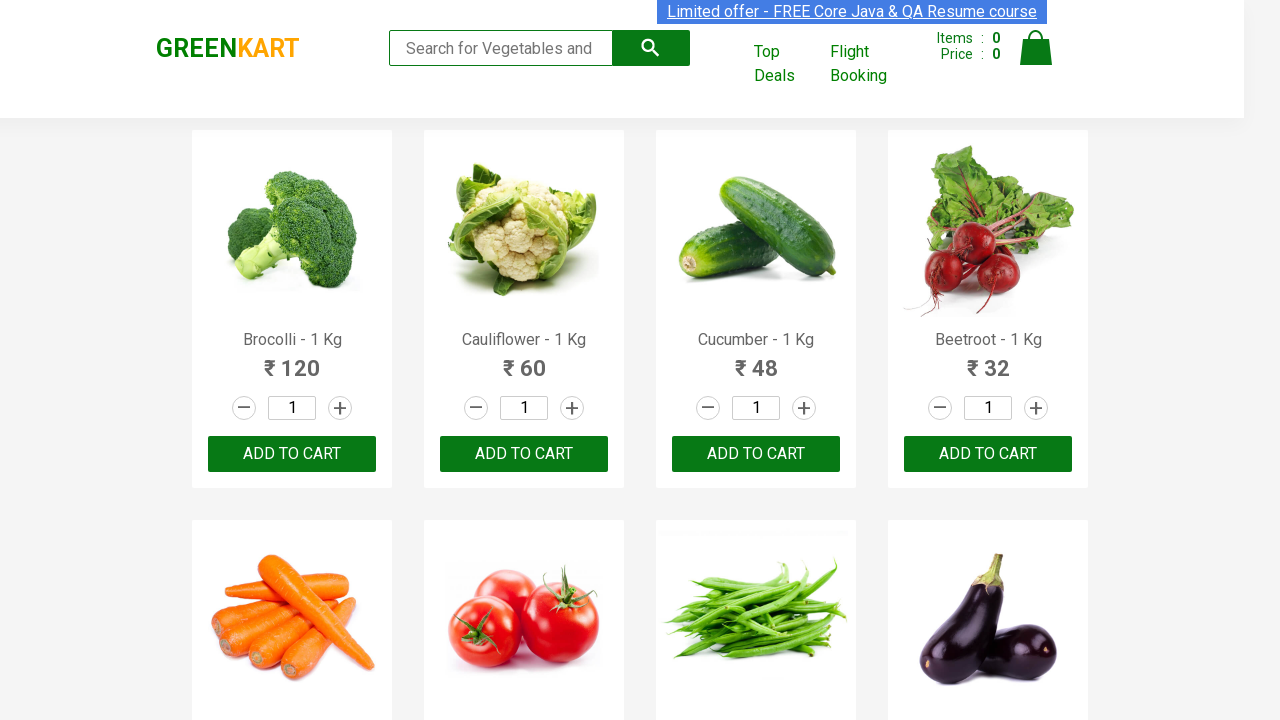

Added 'Brocolli' to cart (1 of 4 items) at (292, 454) on div.product-action button >> nth=0
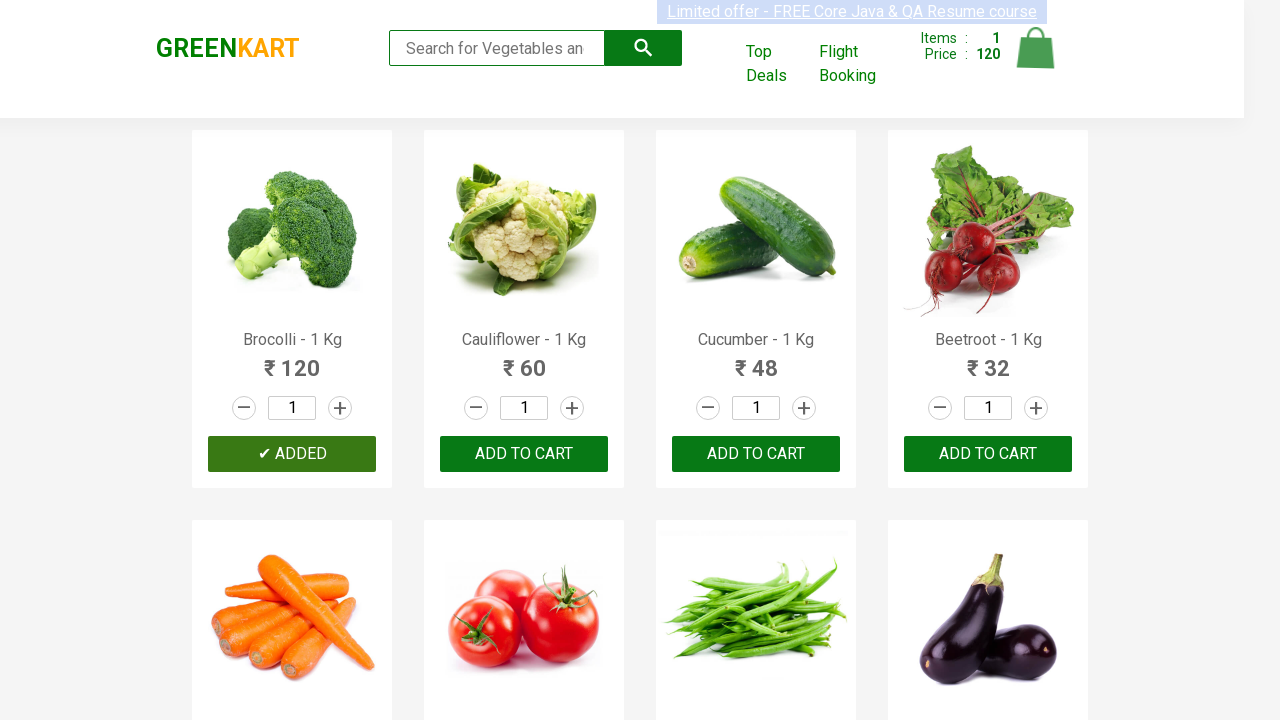

Added 'Cucumber' to cart (2 of 4 items) at (756, 454) on div.product-action button >> nth=2
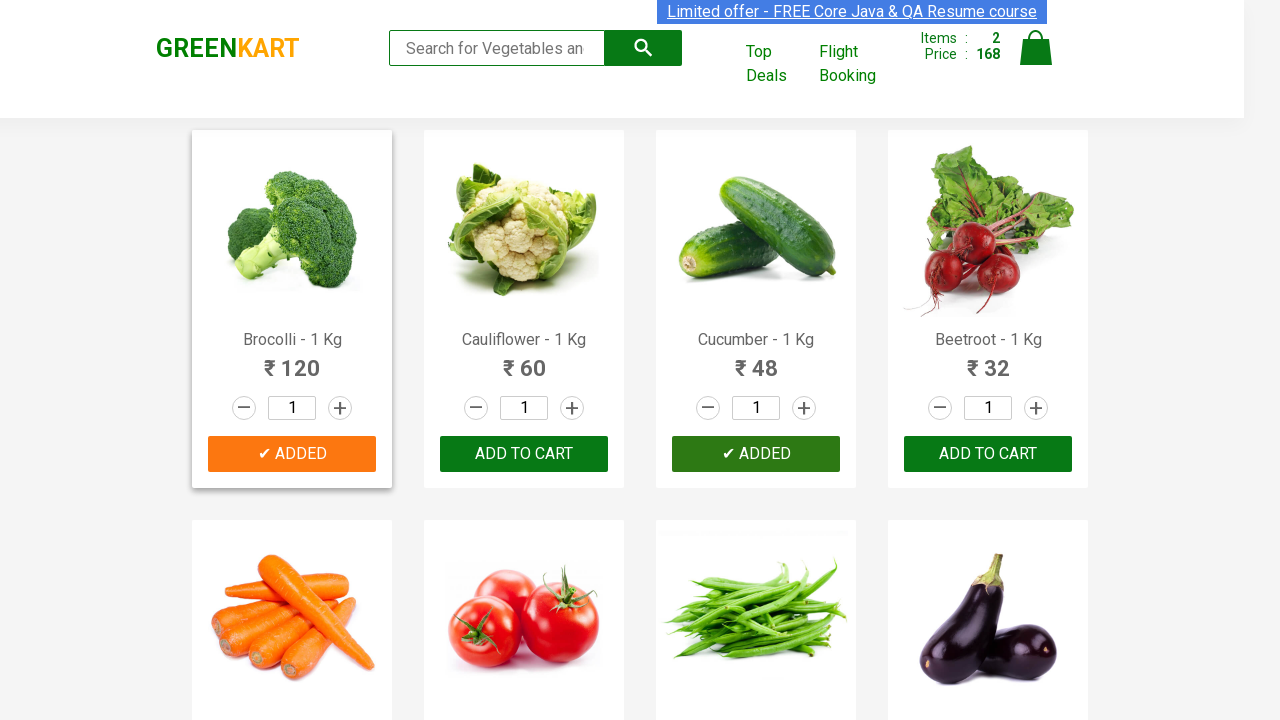

Added 'Apple' to cart (3 of 4 items) at (756, 360) on div.product-action button >> nth=14
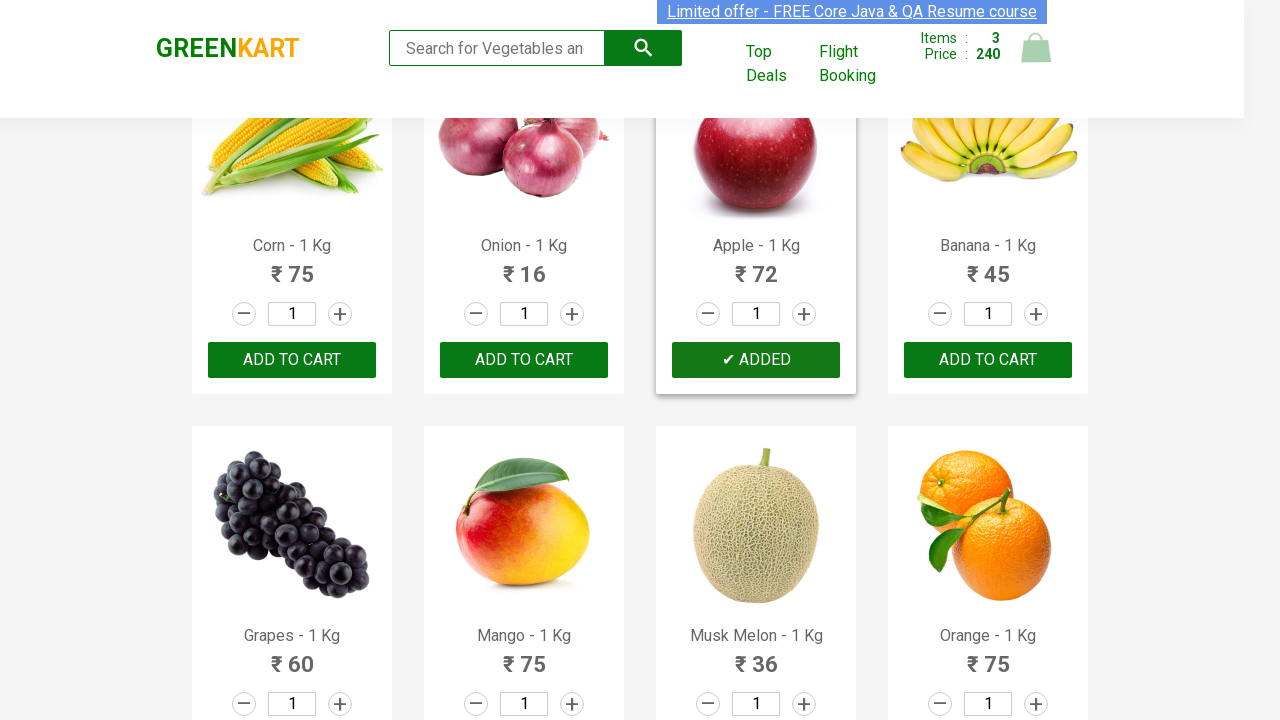

Added 'Raspberry' to cart (4 of 4 items) at (756, 360) on div.product-action button >> nth=22
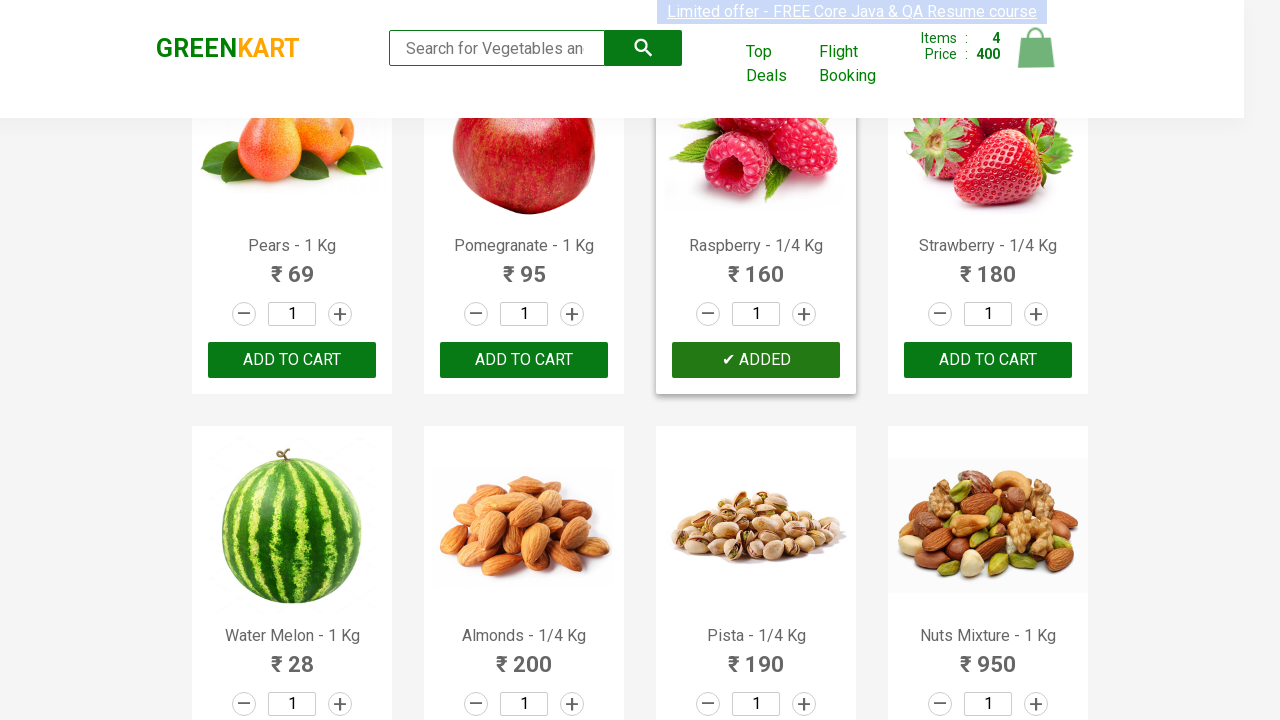

Clicked on cart icon to view cart at (1036, 48) on img[alt='Cart']
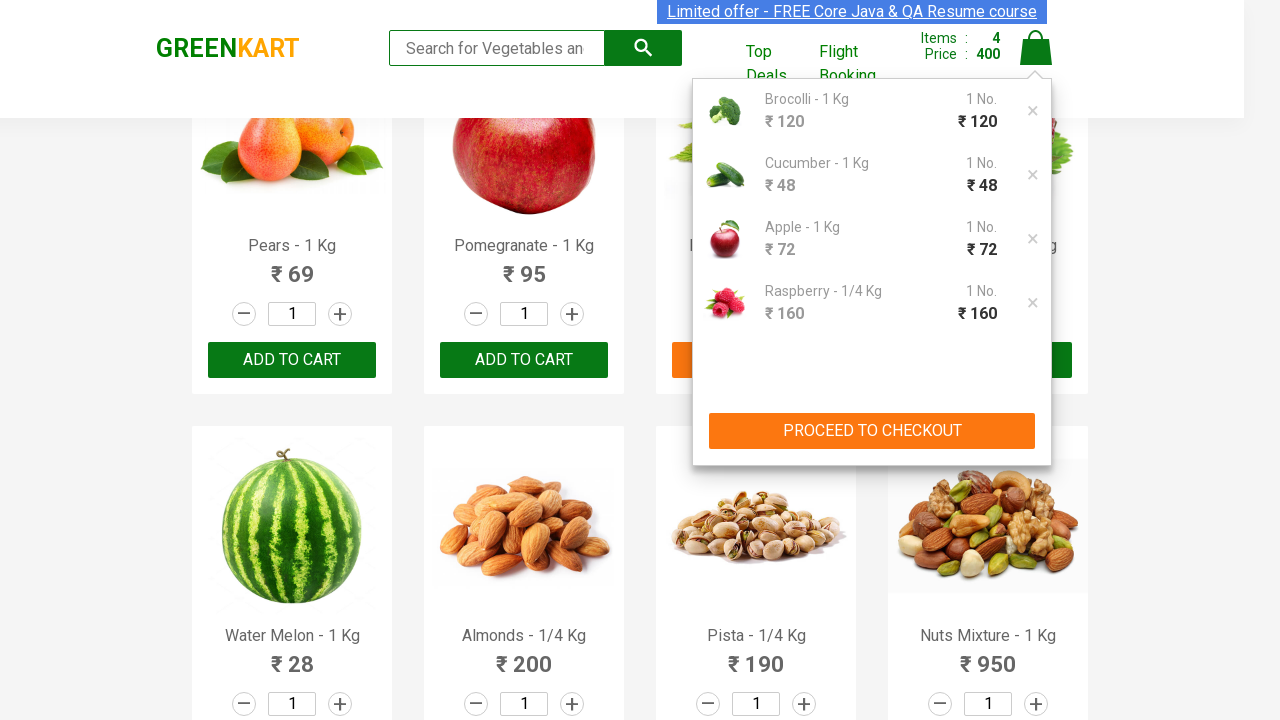

Clicked 'PROCEED TO CHECKOUT' button at (872, 431) on xpath=//button[text()='PROCEED TO CHECKOUT']
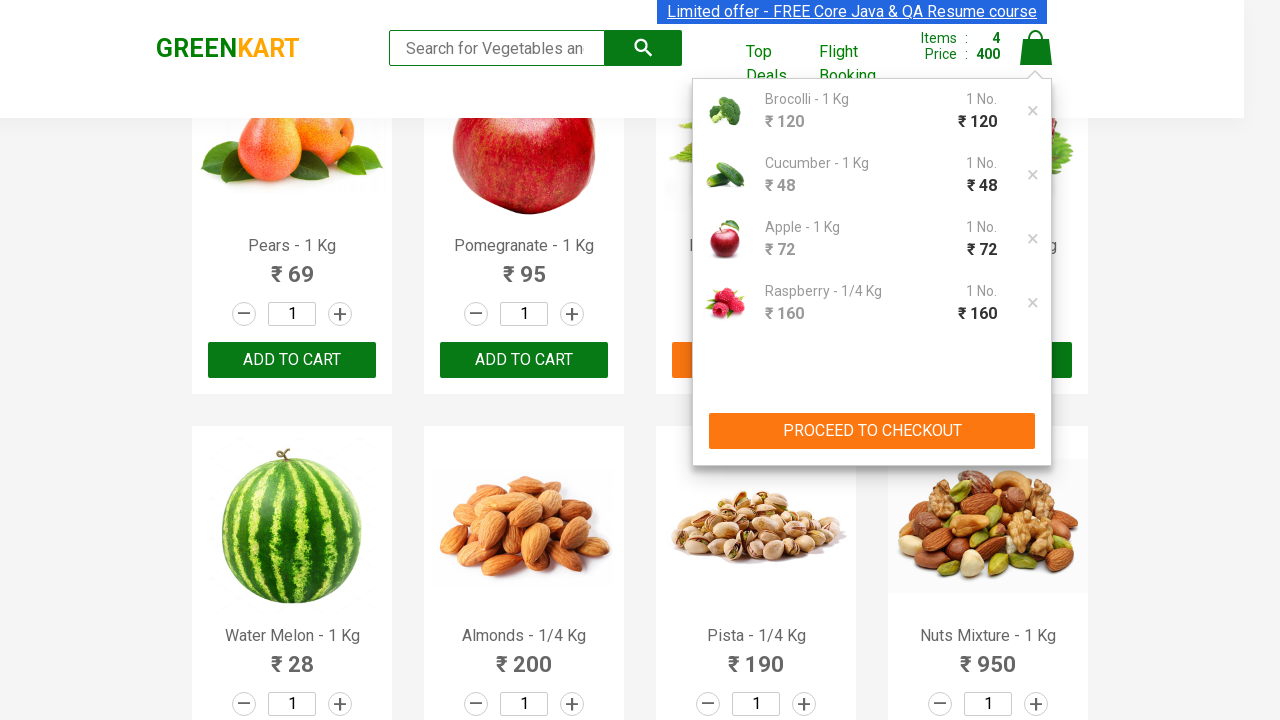

Entered promo code 'rahulshettyacademy' on input.promoCode
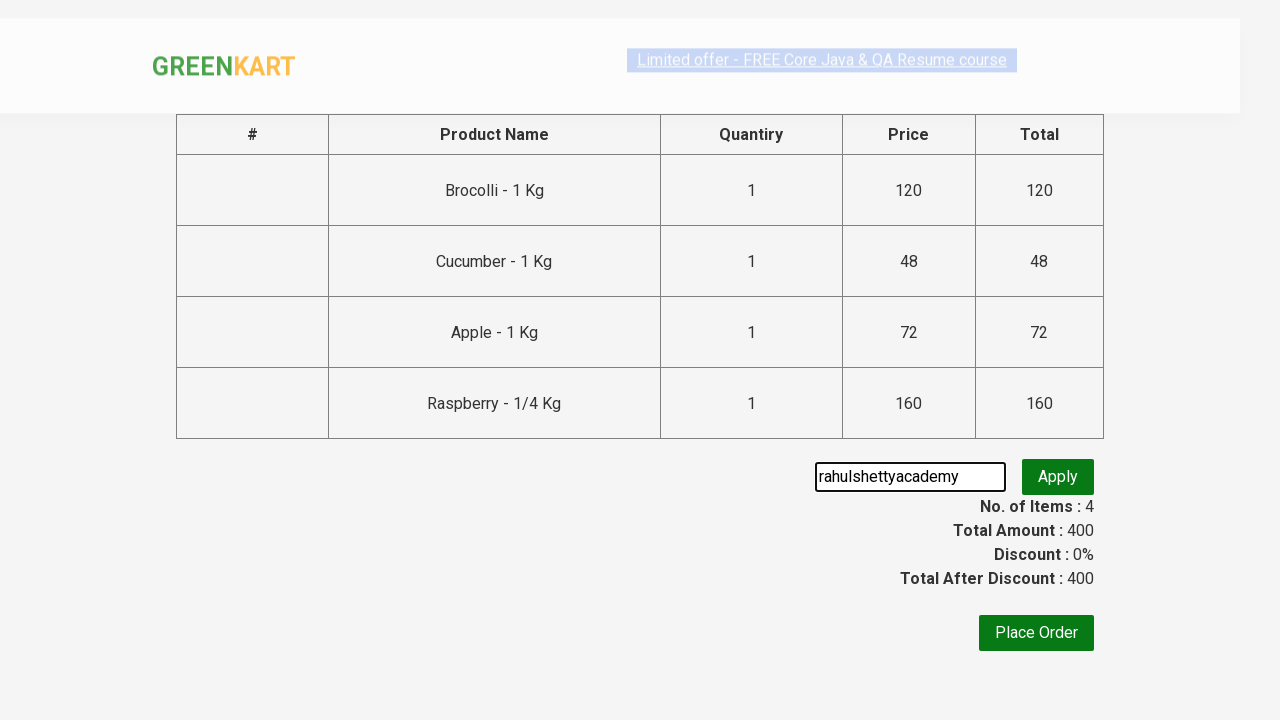

Clicked 'Apply' button to apply the promo code at (1058, 477) on button.promoBtn
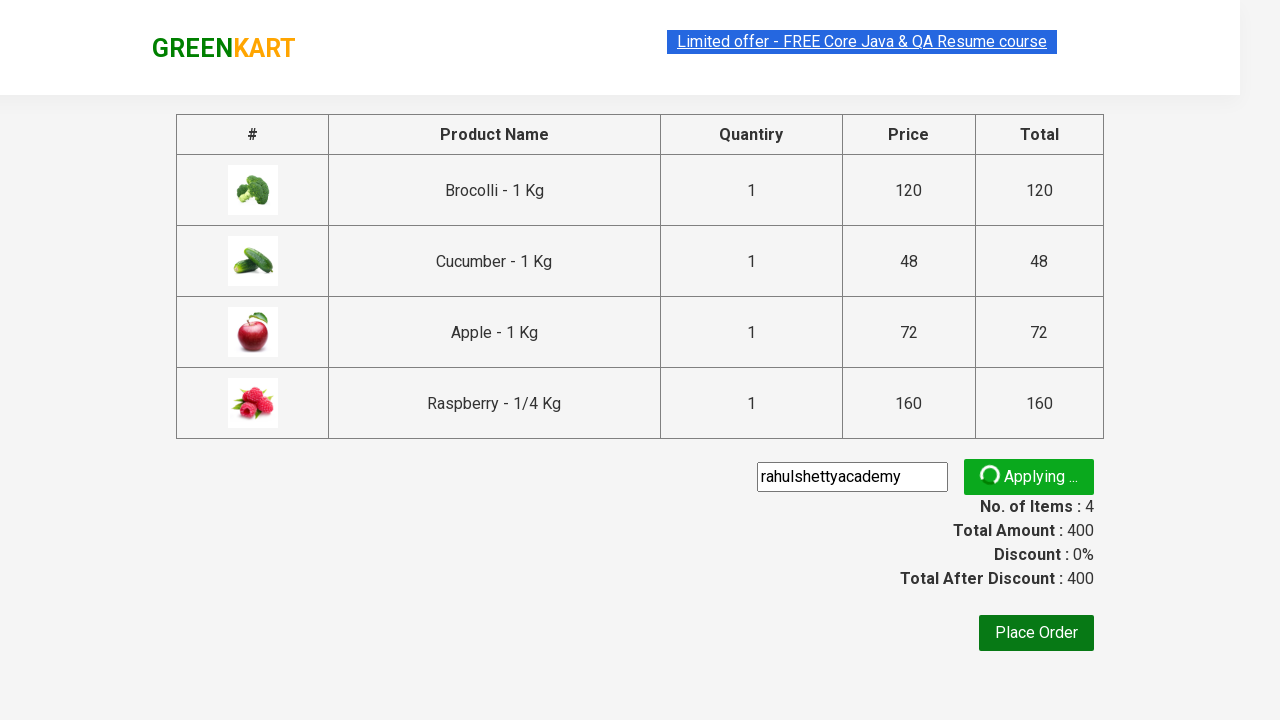

Promo code discount information appeared on the page
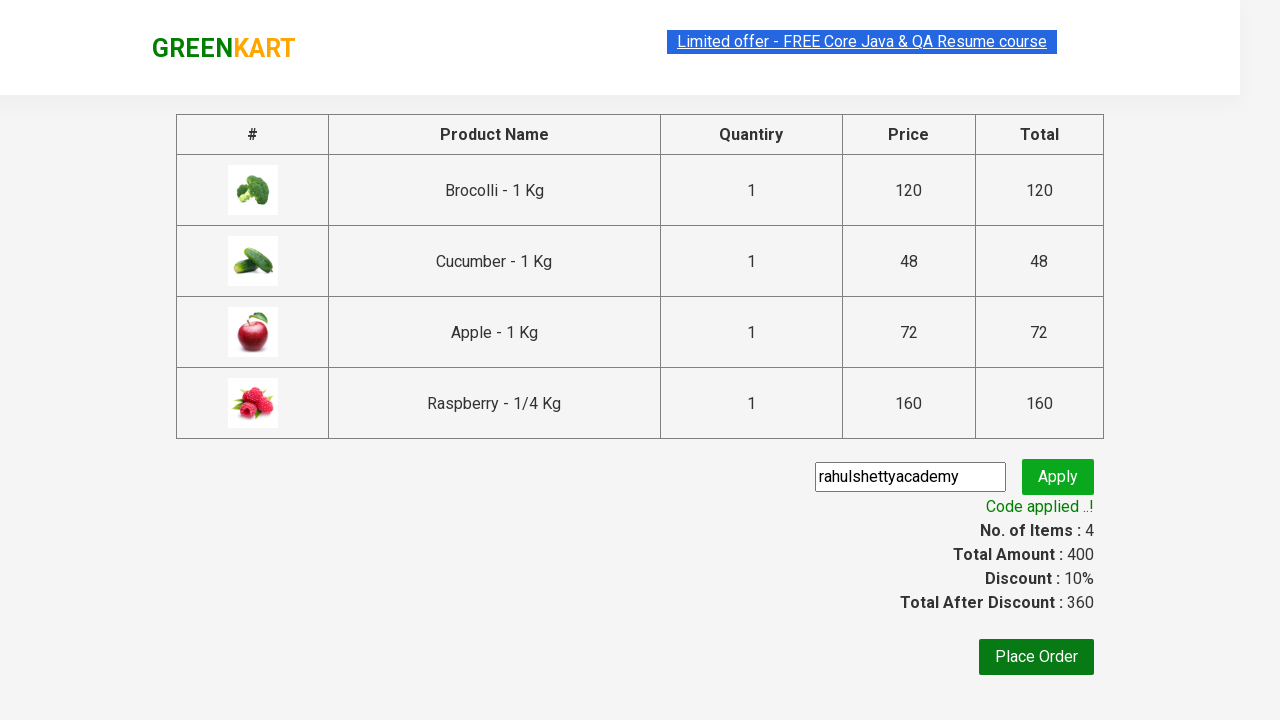

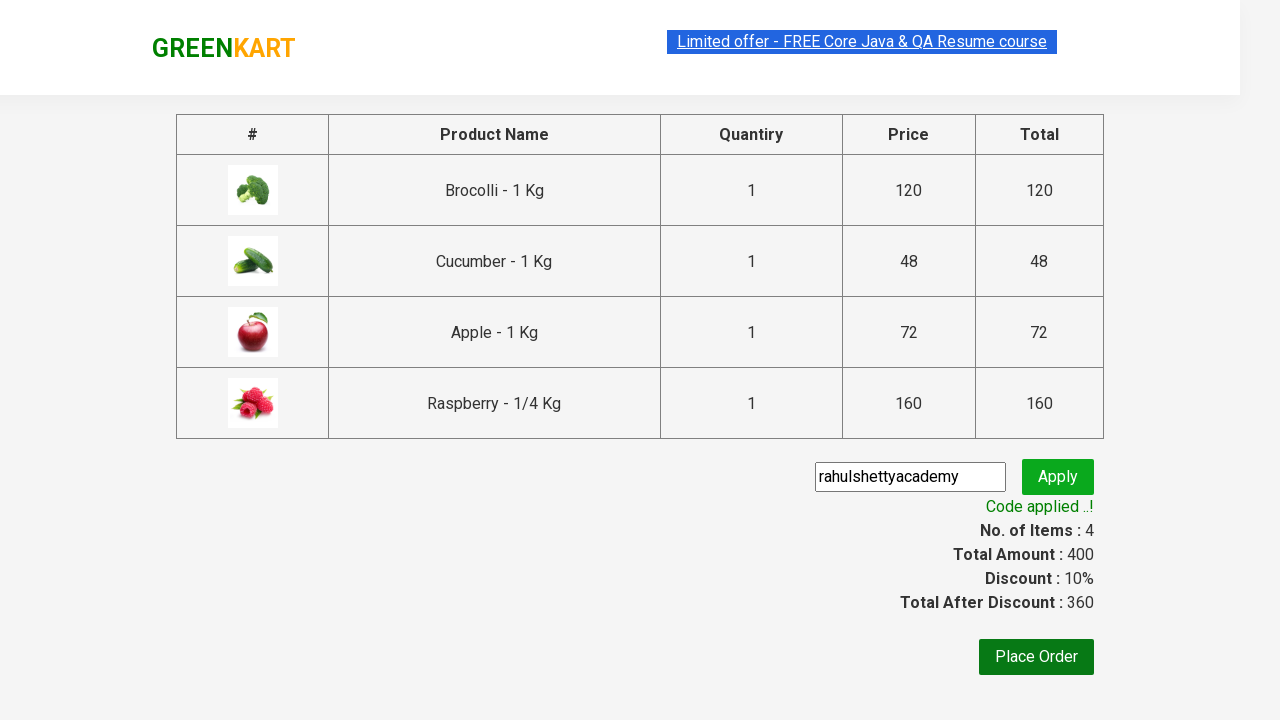